Tests a growing clickable button challenge by waiting for the button to become clickable and verifying the event is triggered

Starting URL: https://testpages.herokuapp.com/styled/challenges/growing-clickable.html

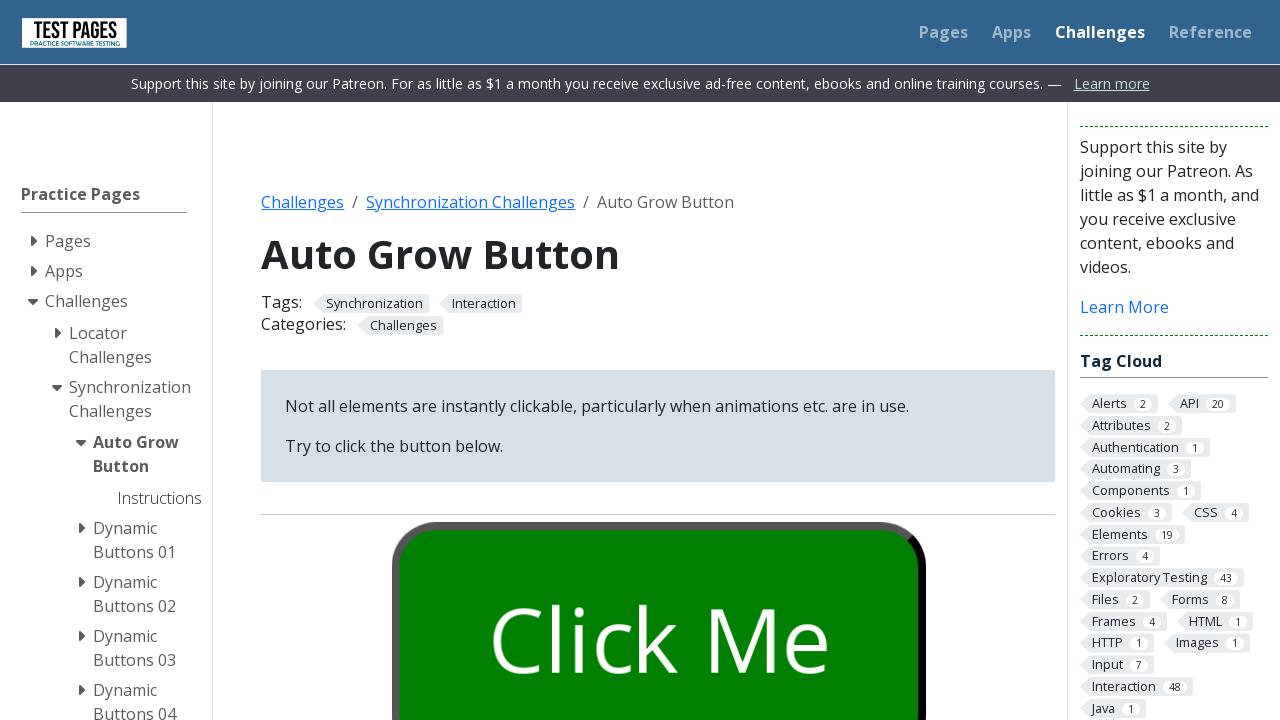

Waited 4 seconds for the growing button to become clickable
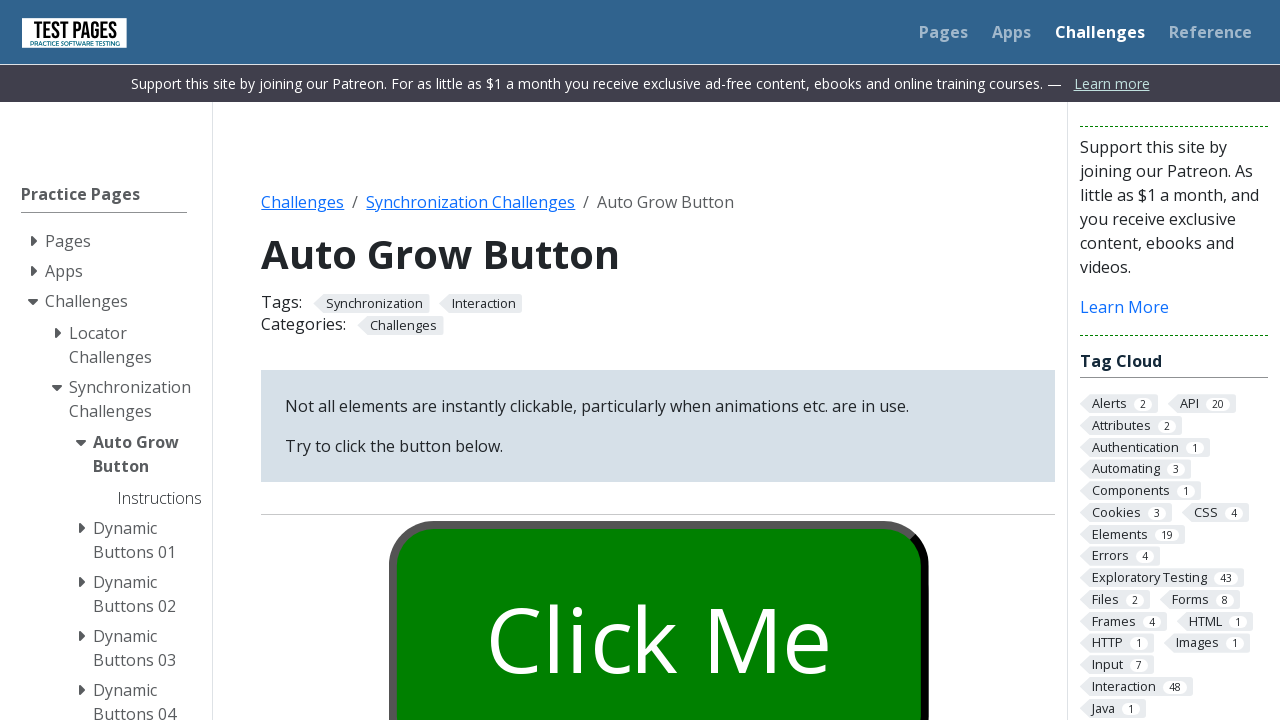

Clicked the growing button at (658, 600) on #growbutton
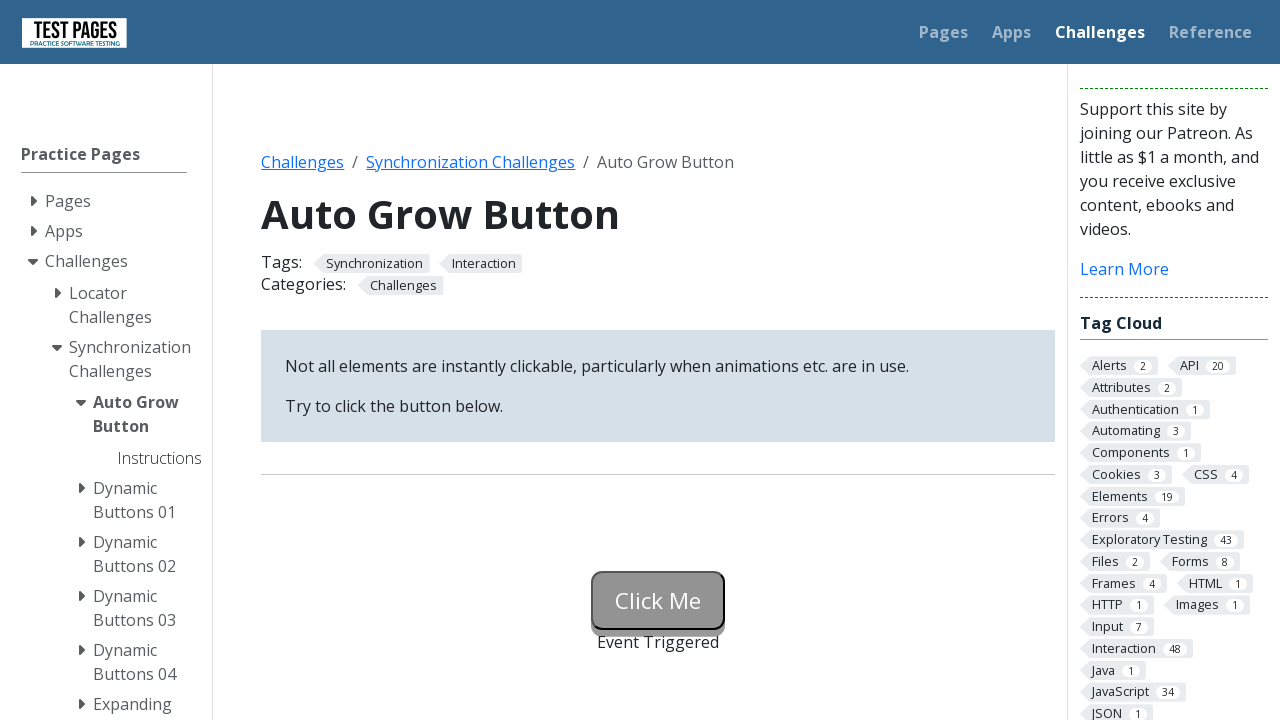

Verified that the button status shows 'Event Triggered'
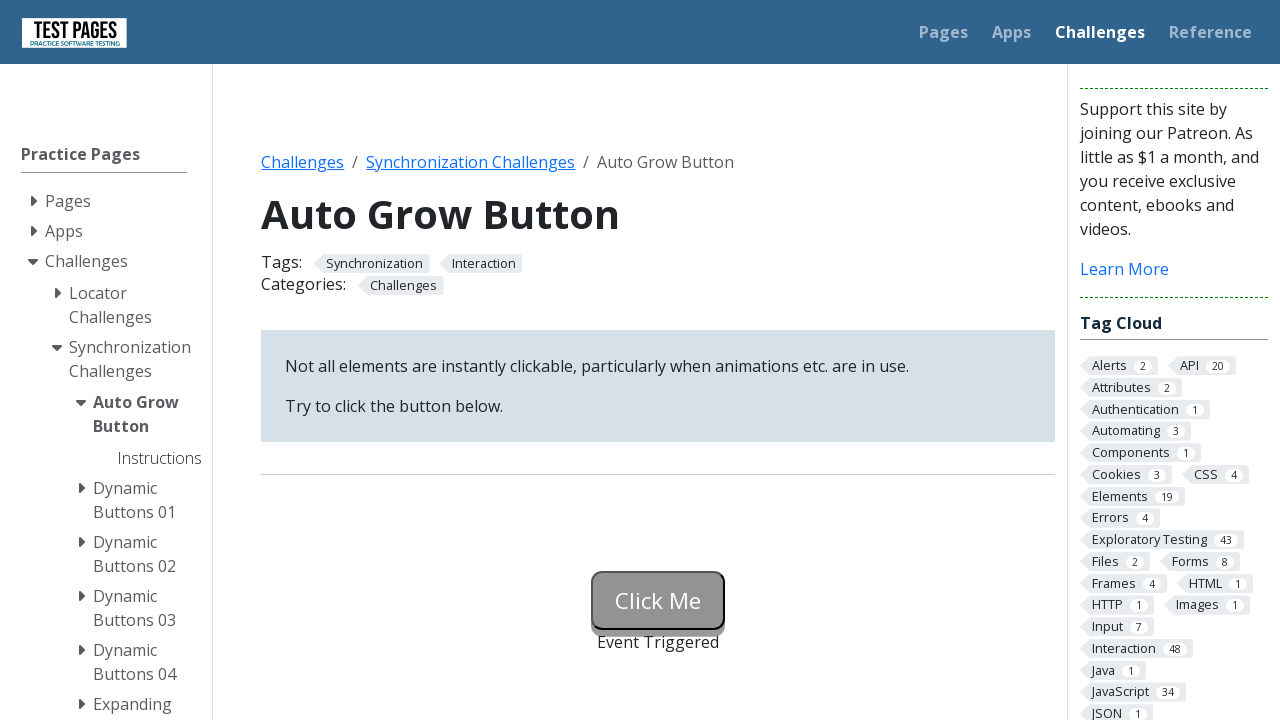

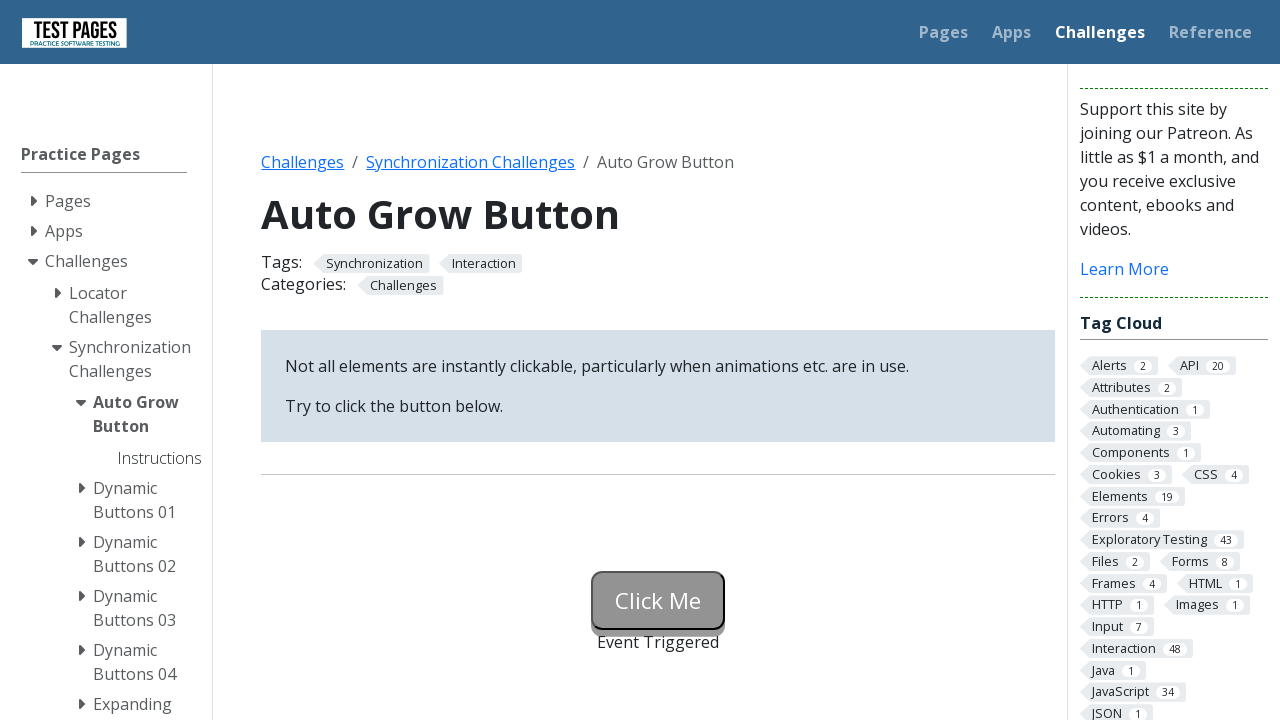